Tests an interactive alert/prompt workflow by clicking a start button, handling confirm and prompt dialogs, entering a numeric answer, and verifying the success message

Starting URL: https://erikdark.github.io/QA_autotests_12/

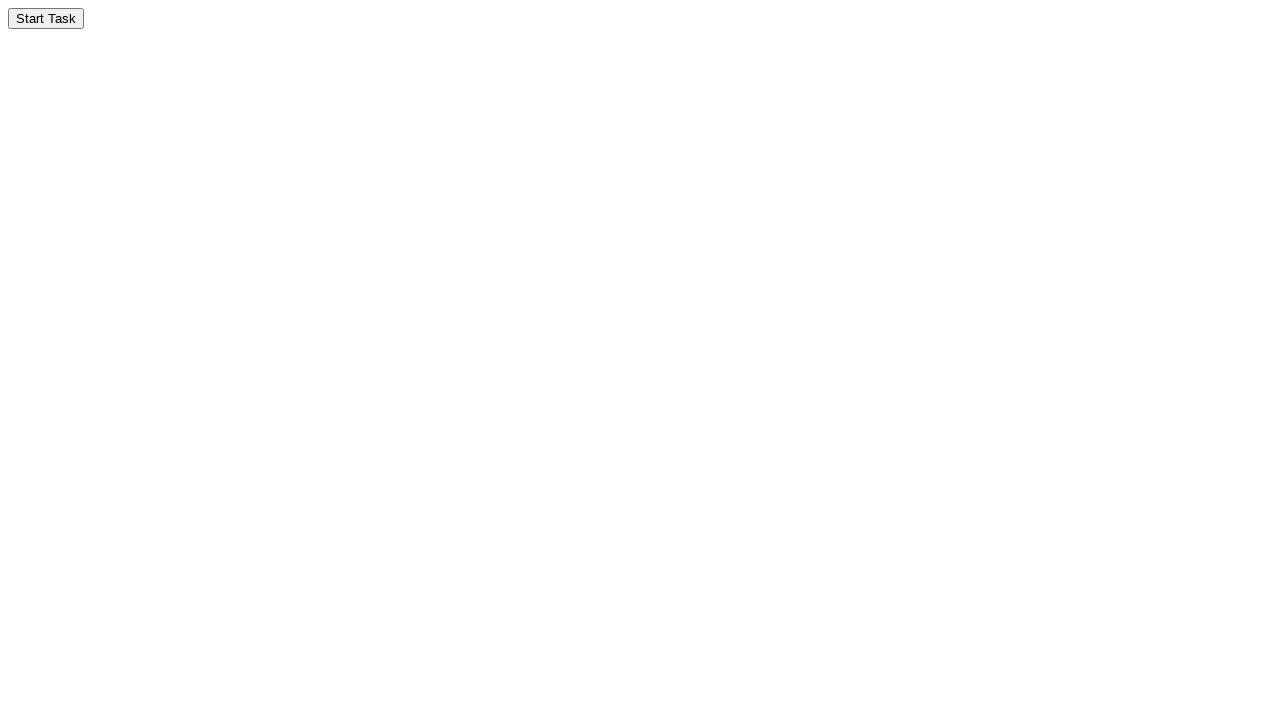

Set up dialog handler to manage confirm, prompt, and alert dialogs
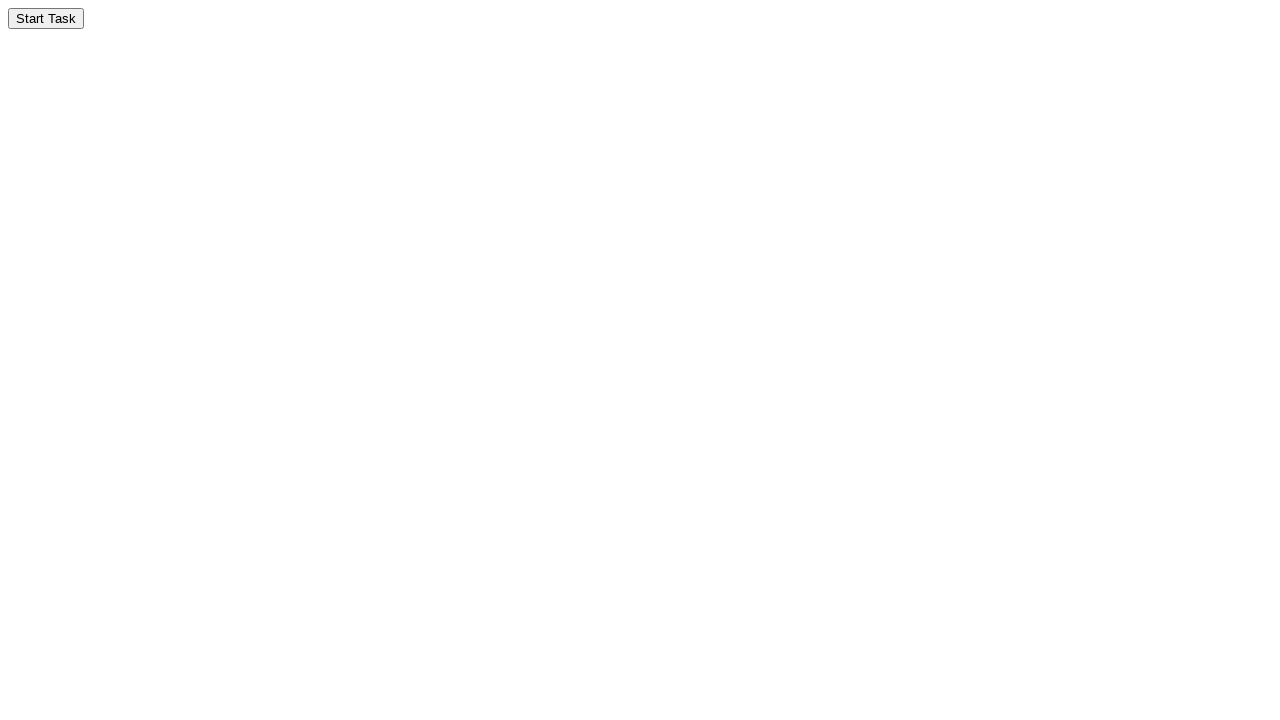

Clicked the start task button to trigger the dialog sequence at (46, 18) on #startTaskBtn
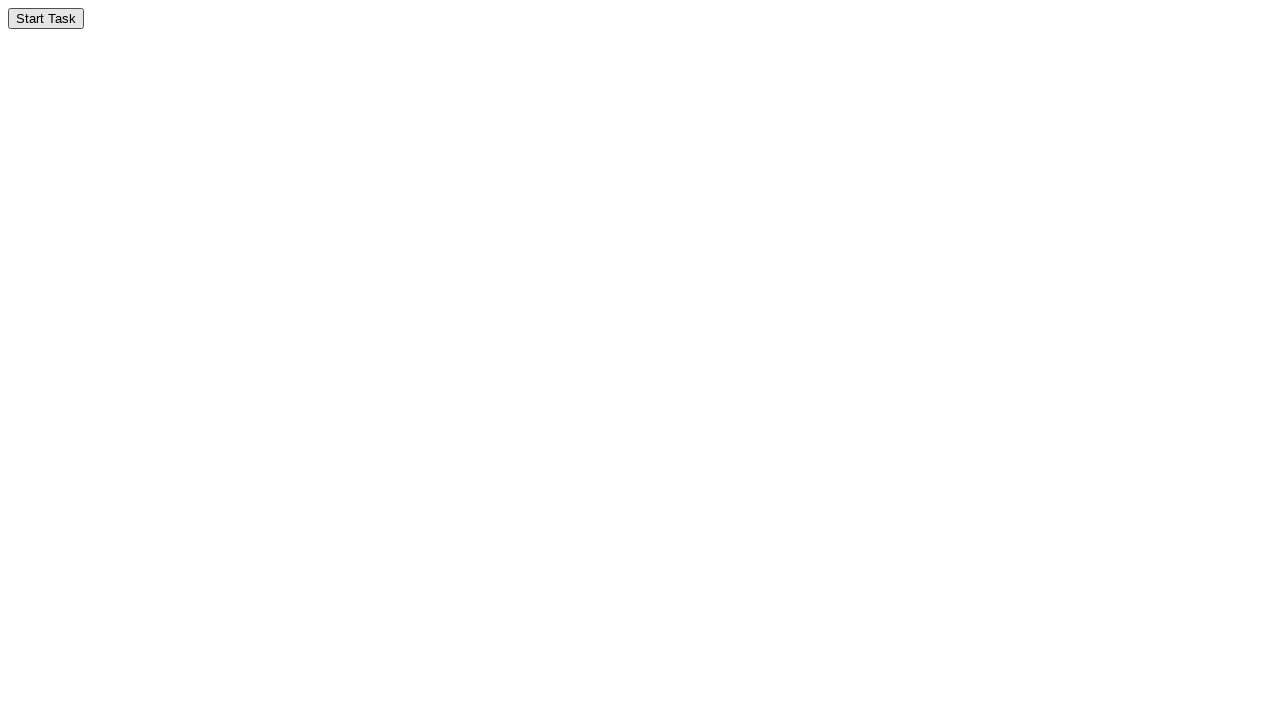

Waited 2000ms for all dialogs to be processed
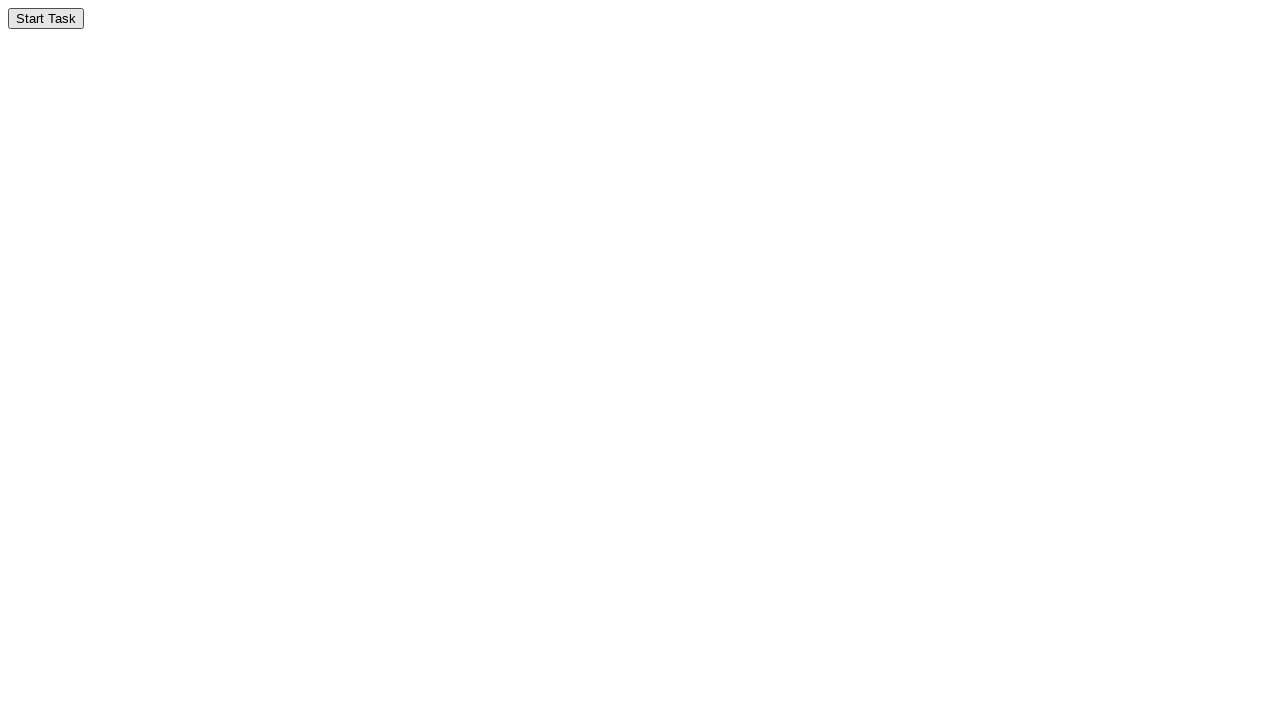

Verified final alert message contains 'Правильно! Ответ 50.'
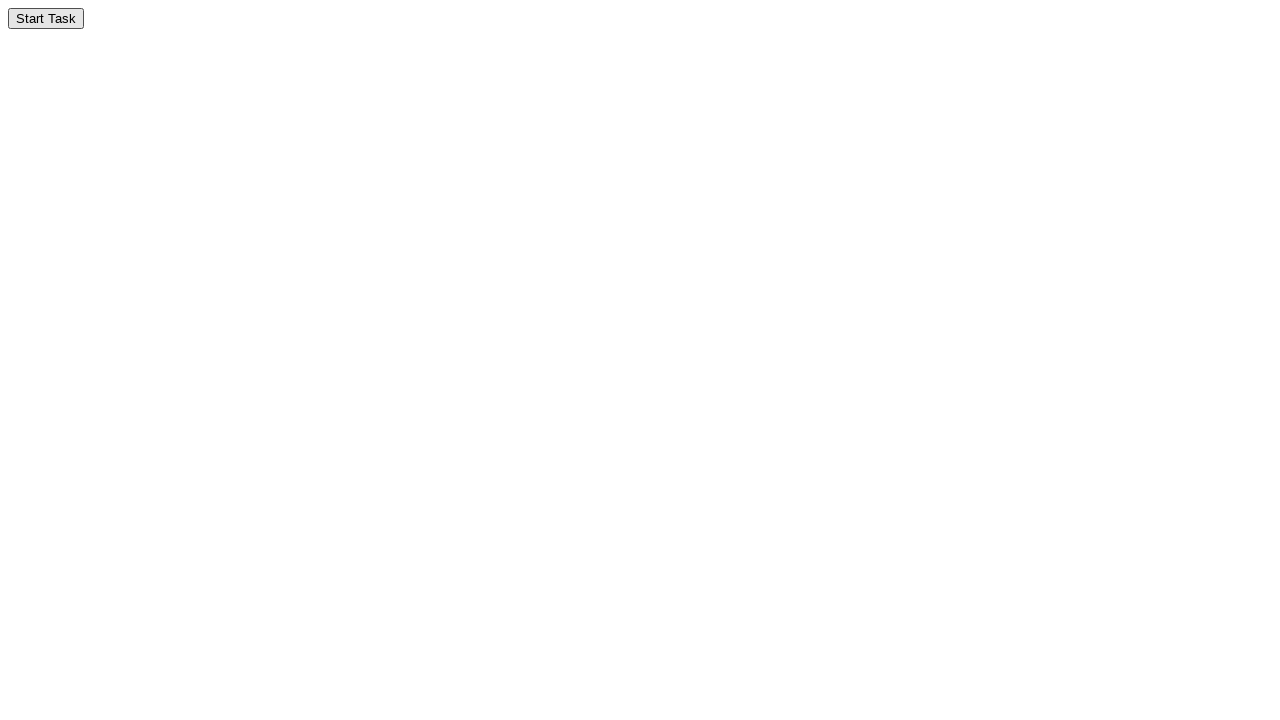

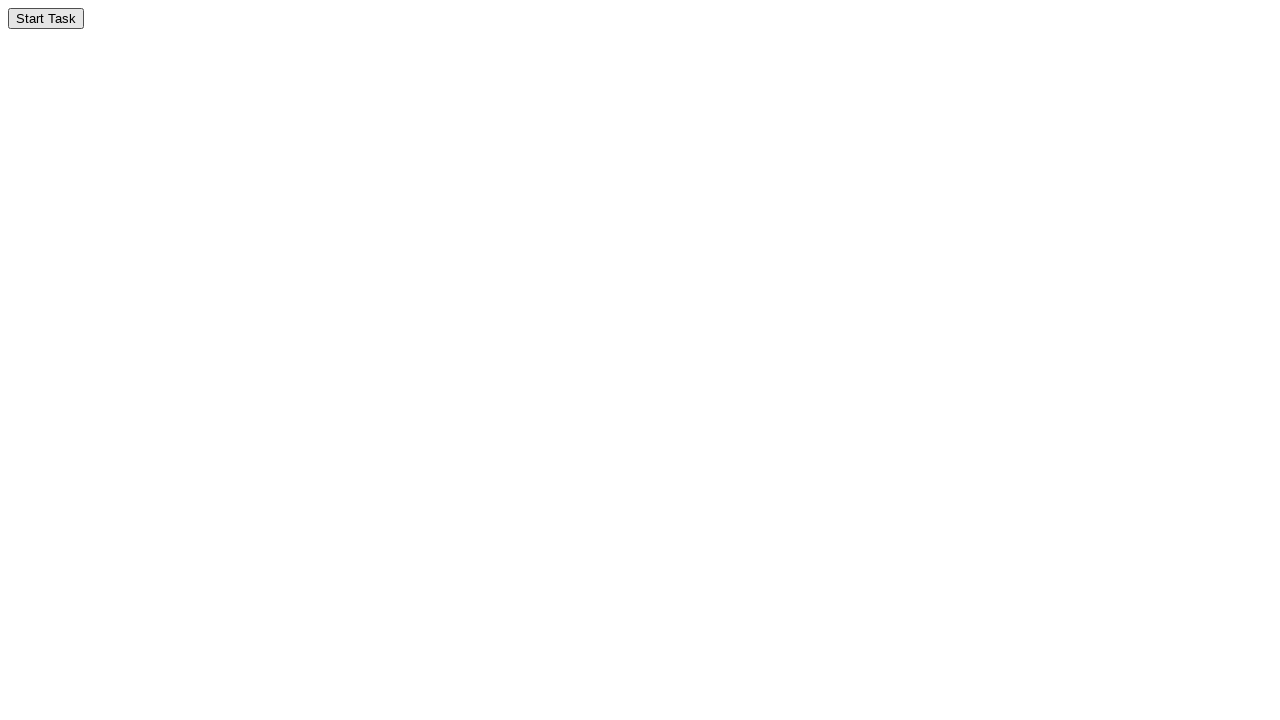